Tests an e-commerce grocery shopping flow by adding specific vegetables to cart, proceeding to checkout, and applying a promo code to verify discount functionality.

Starting URL: https://rahulshettyacademy.com/seleniumPractise/#/

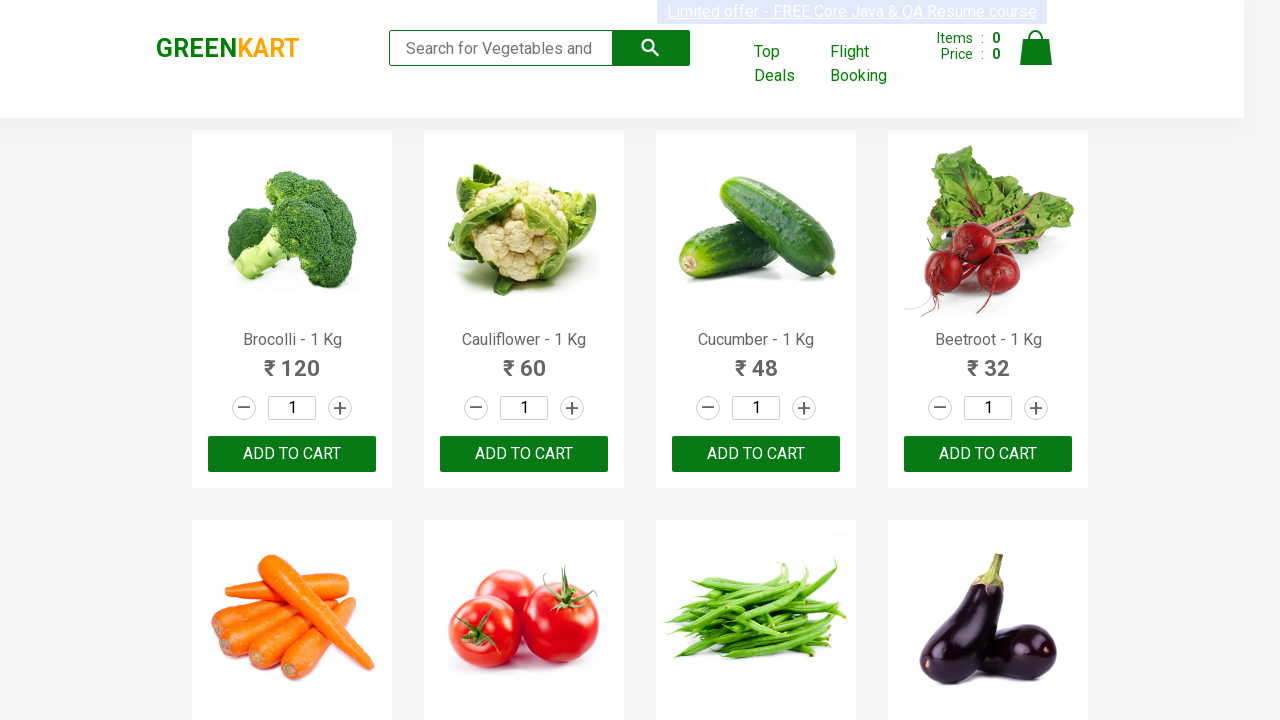

Waited for product names to load
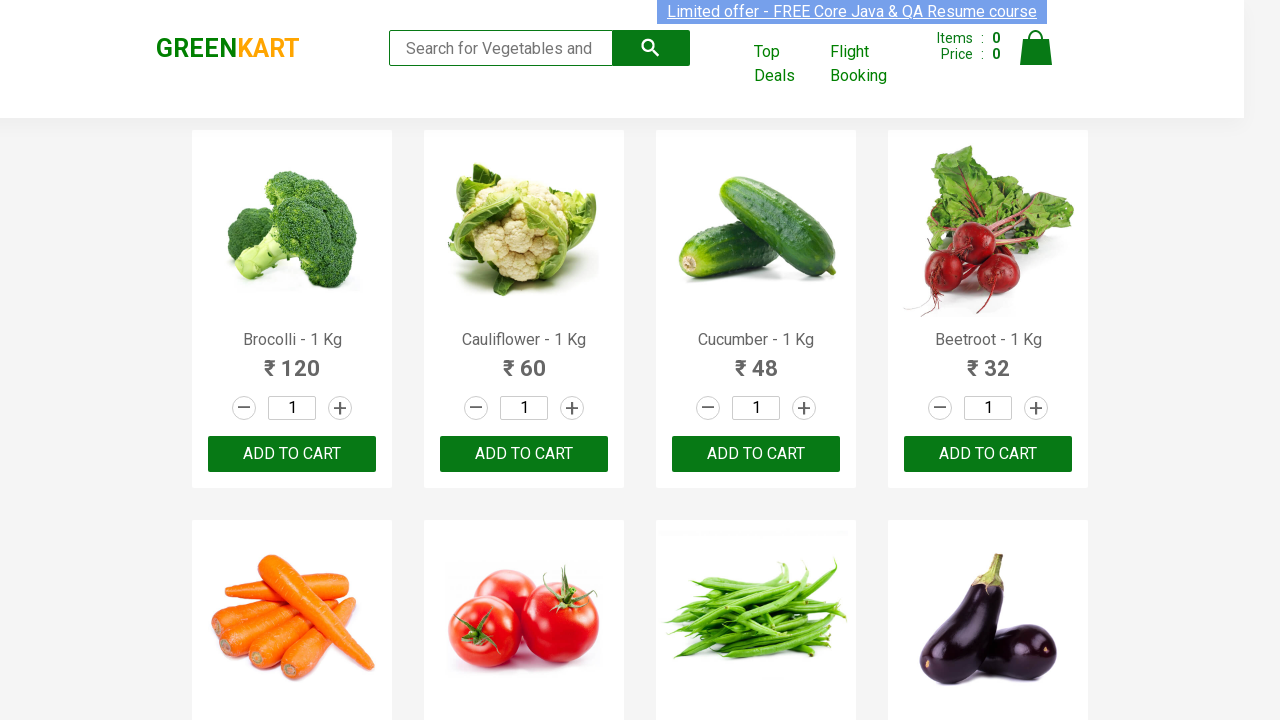

Retrieved all product elements from page
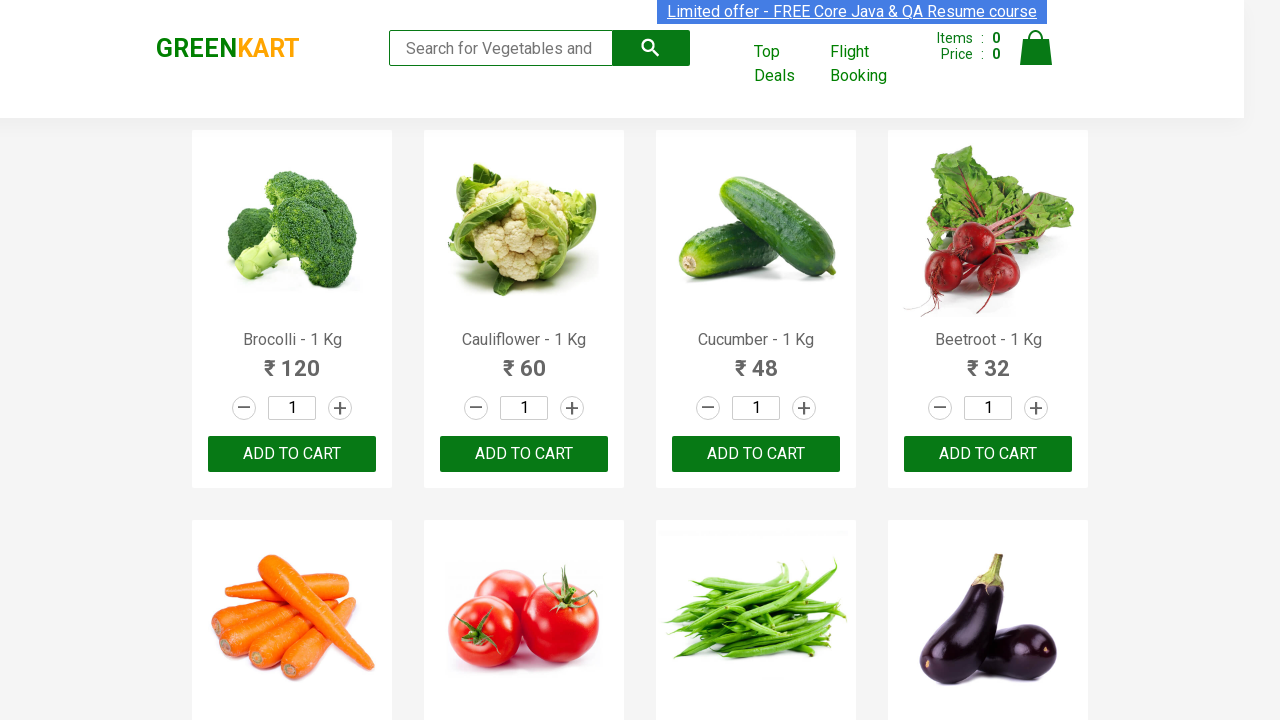

Added Brocolli to cart at (292, 454) on xpath=//div[@class='product-action'] >> nth=0
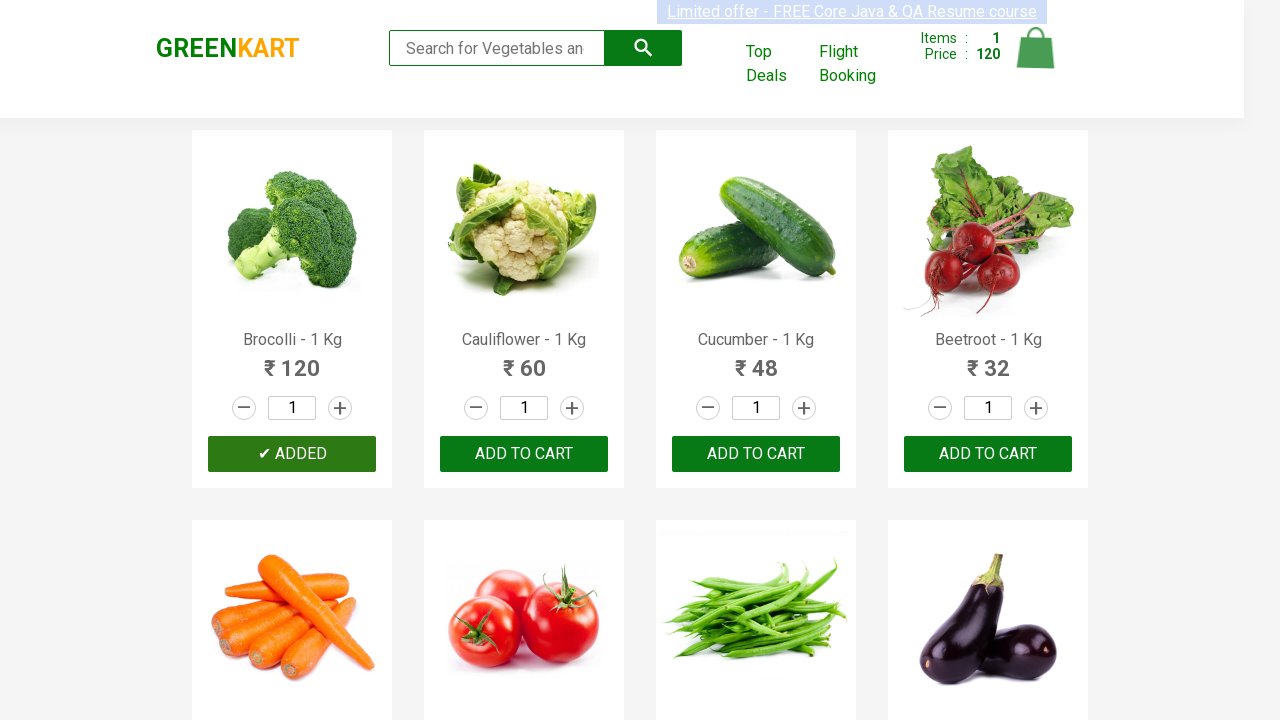

Added Cucumber to cart at (756, 454) on xpath=//div[@class='product-action'] >> nth=2
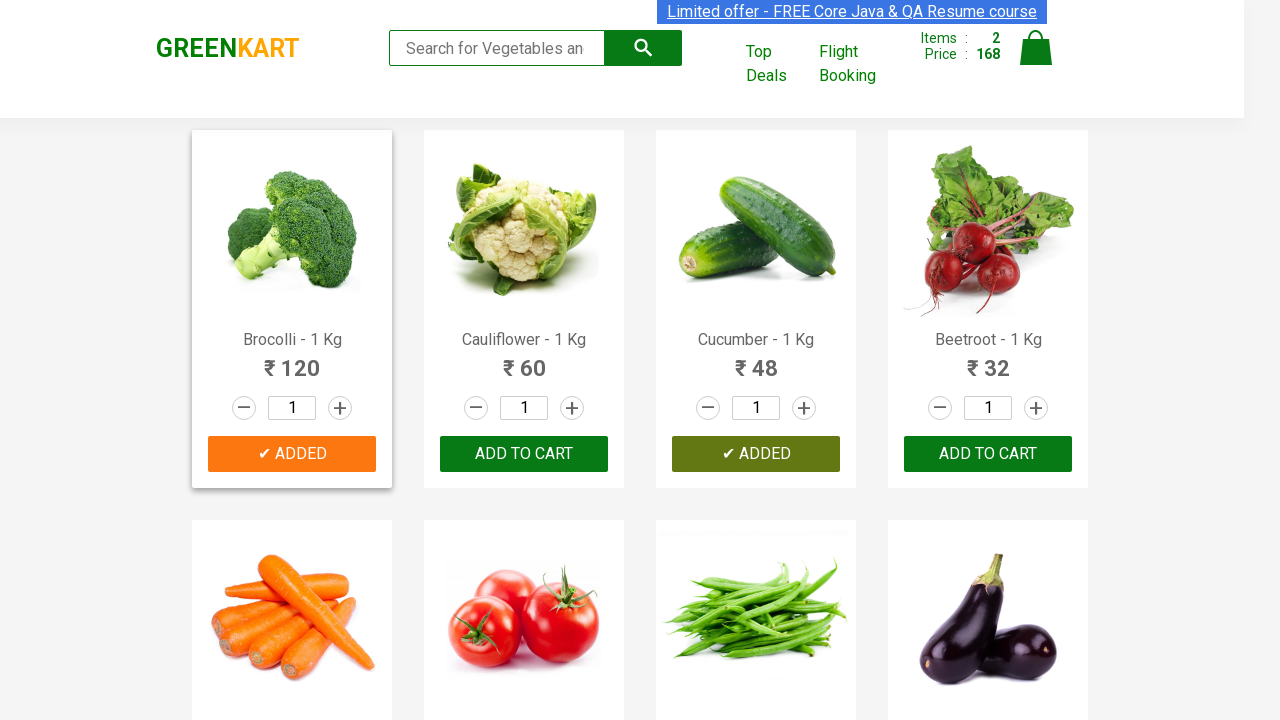

Added Beetroot to cart at (988, 454) on xpath=//div[@class='product-action'] >> nth=3
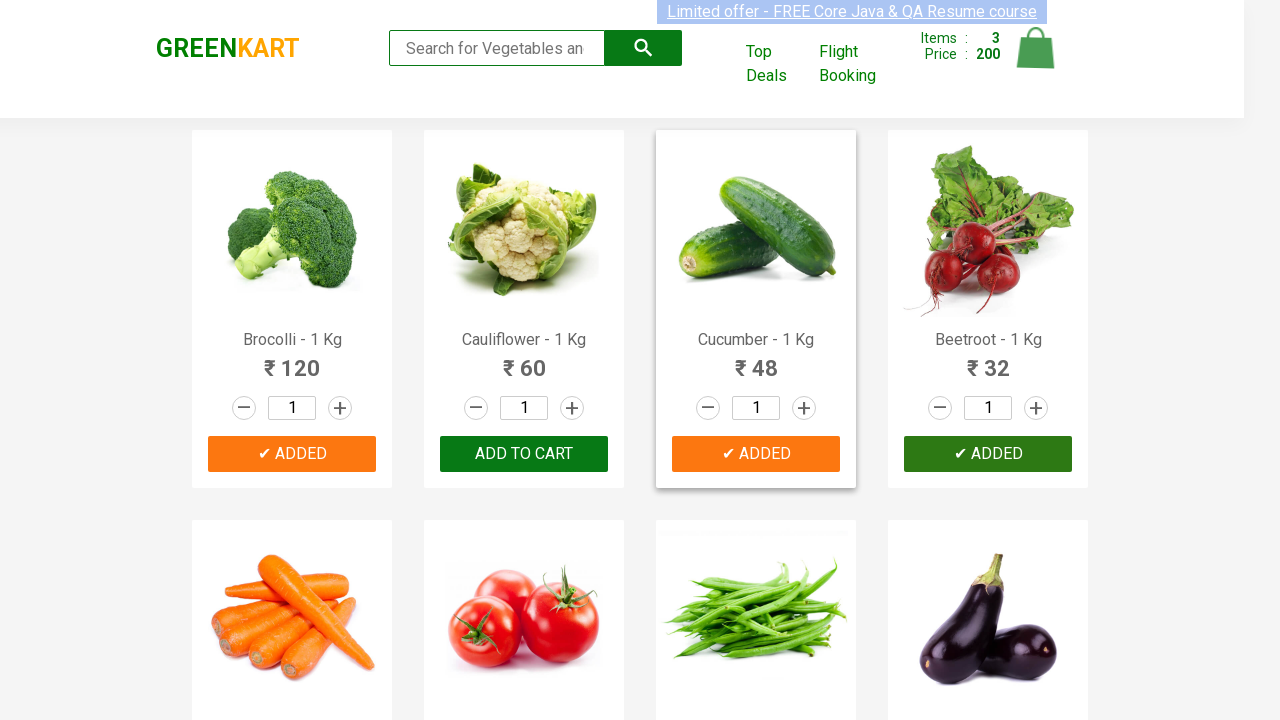

Added Carrot to cart at (292, 360) on xpath=//div[@class='product-action'] >> nth=4
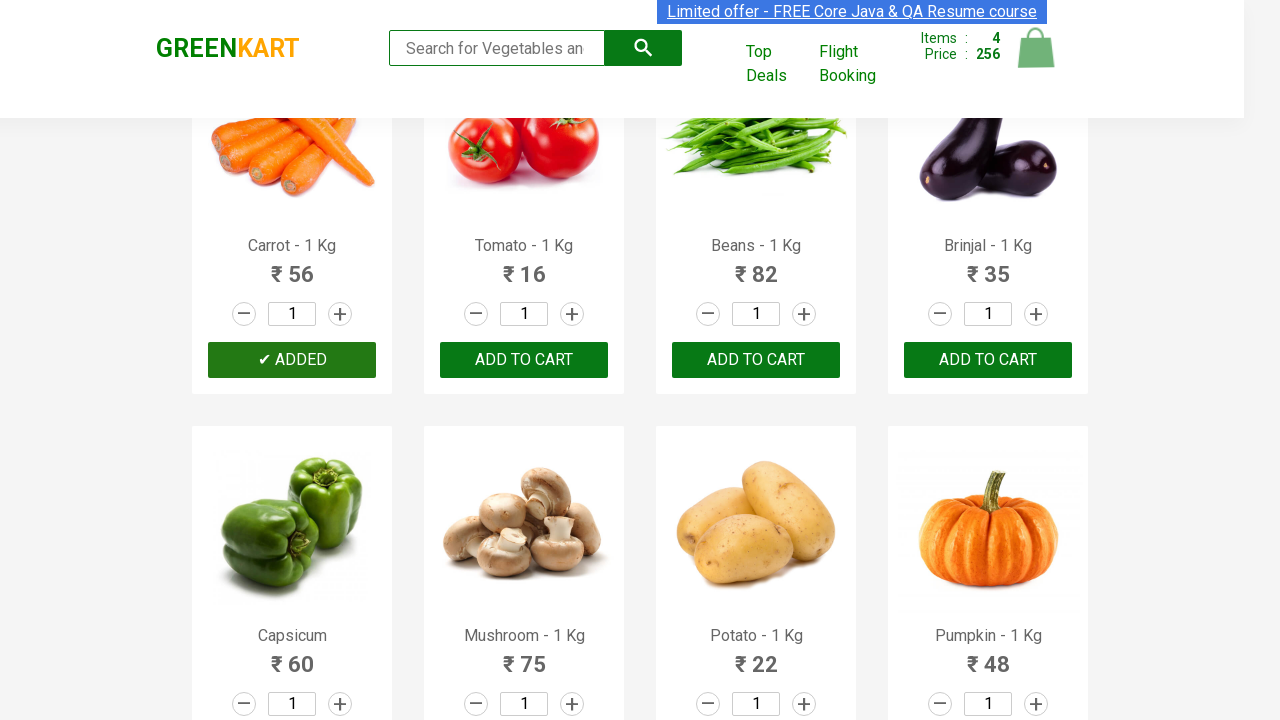

Clicked cart icon to view shopping cart at (1036, 48) on img[alt='Cart']
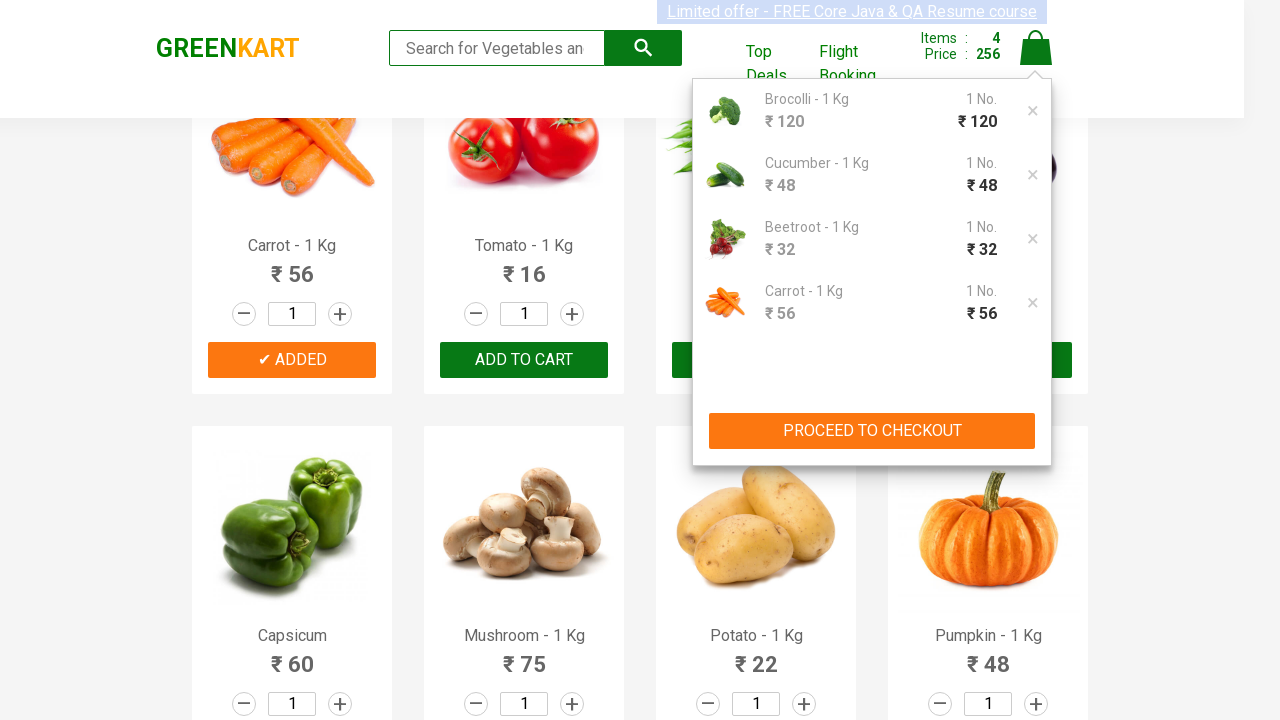

Clicked PROCEED TO CHECKOUT button at (872, 431) on xpath=//button[contains(text(), 'PROCEED TO CHECKOUT')]
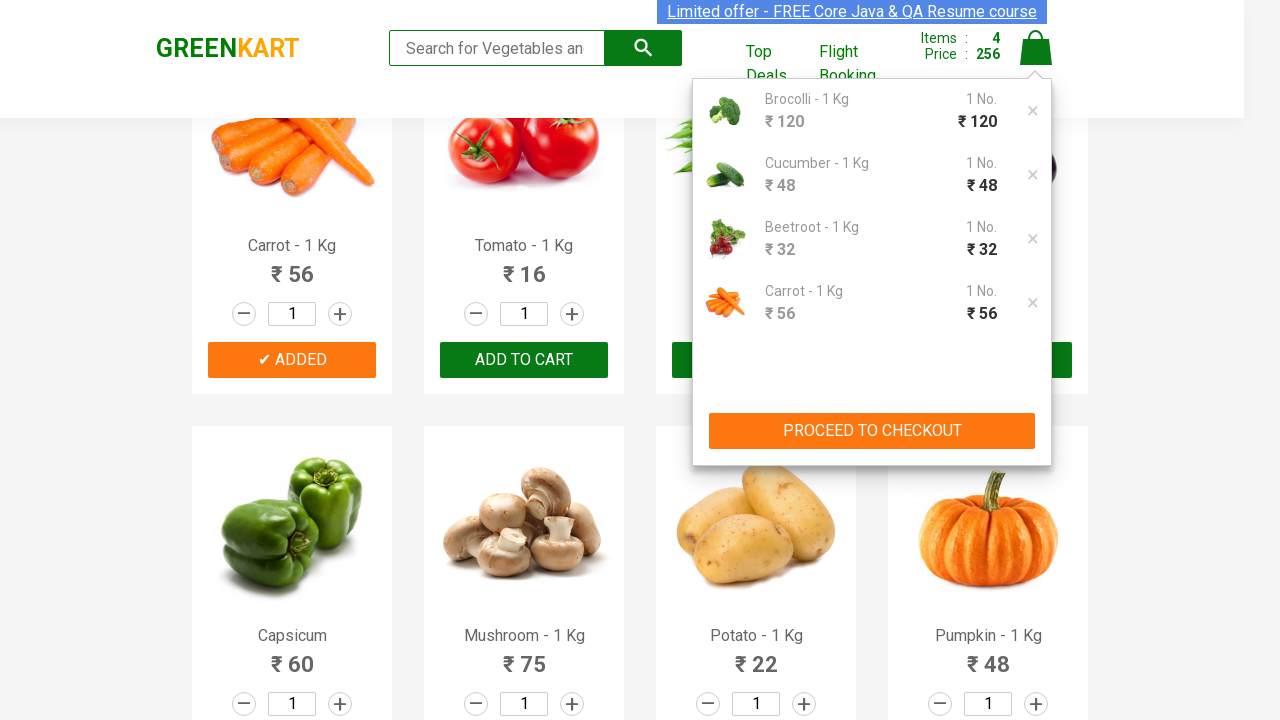

Promo code input field loaded
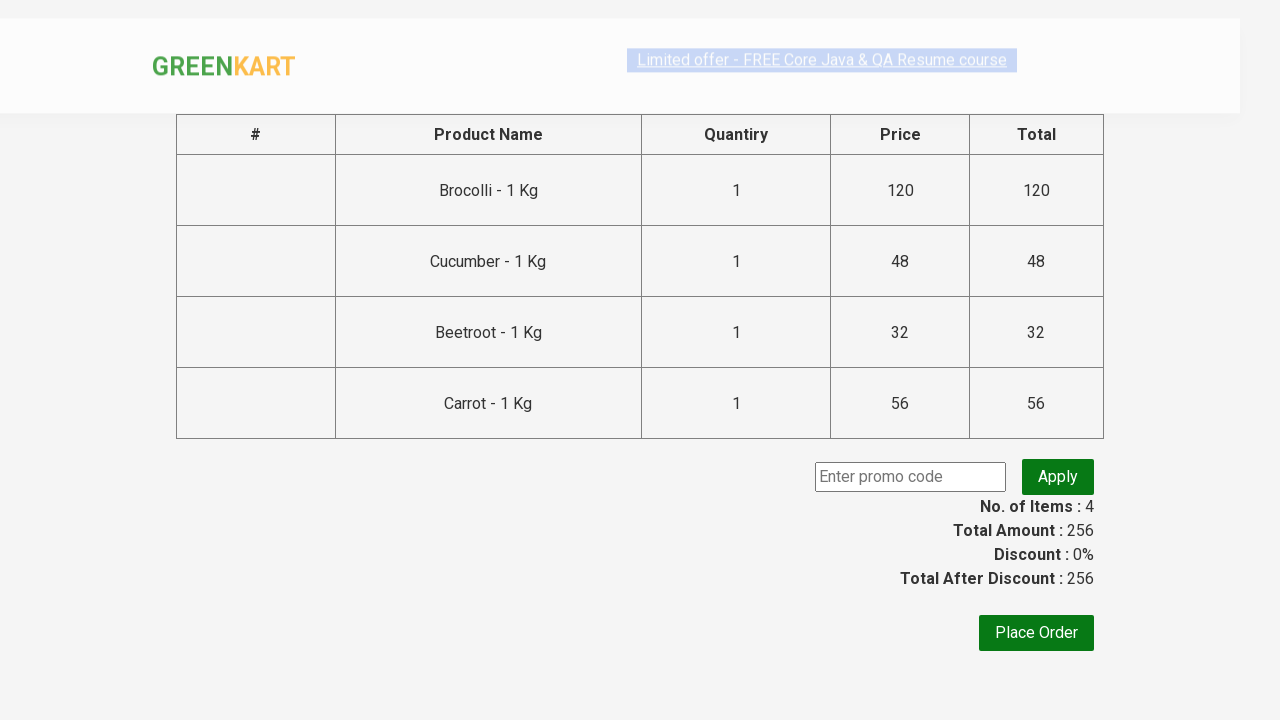

Entered promo code 'rahulshettyacademy' on input[class='promoCode']
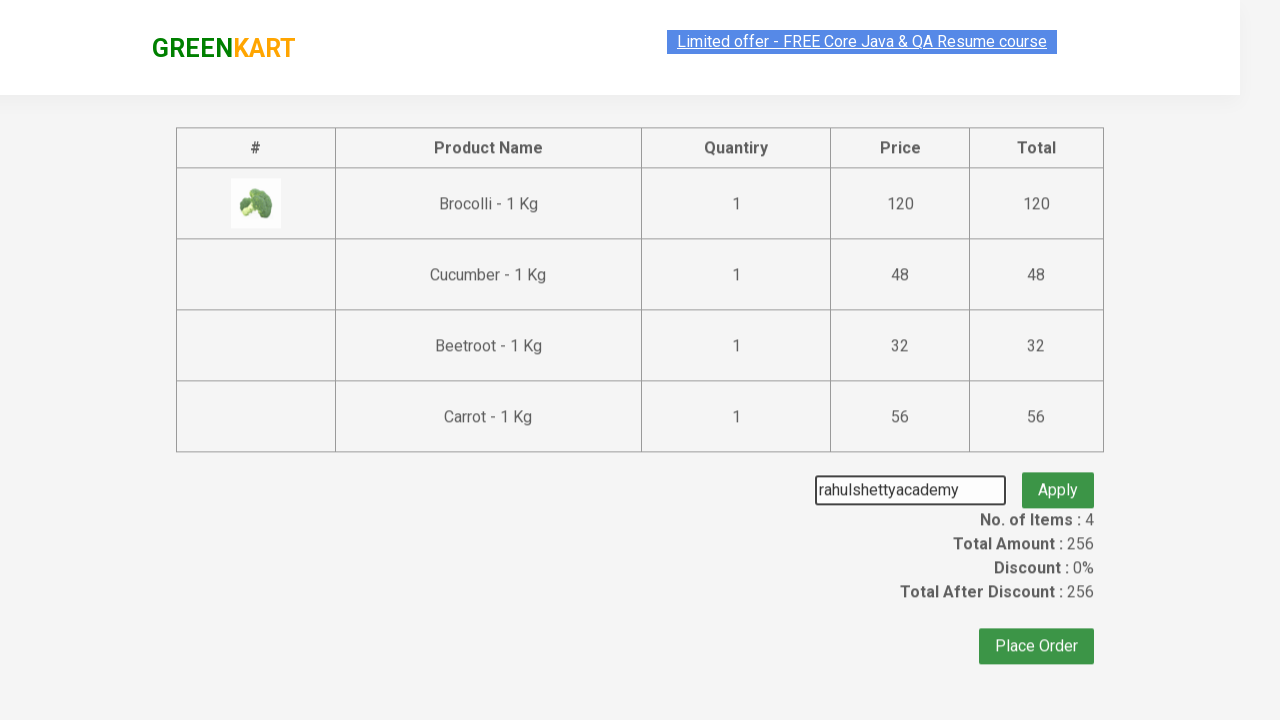

Clicked Apply button to apply promo code at (1058, 477) on .promoBtn
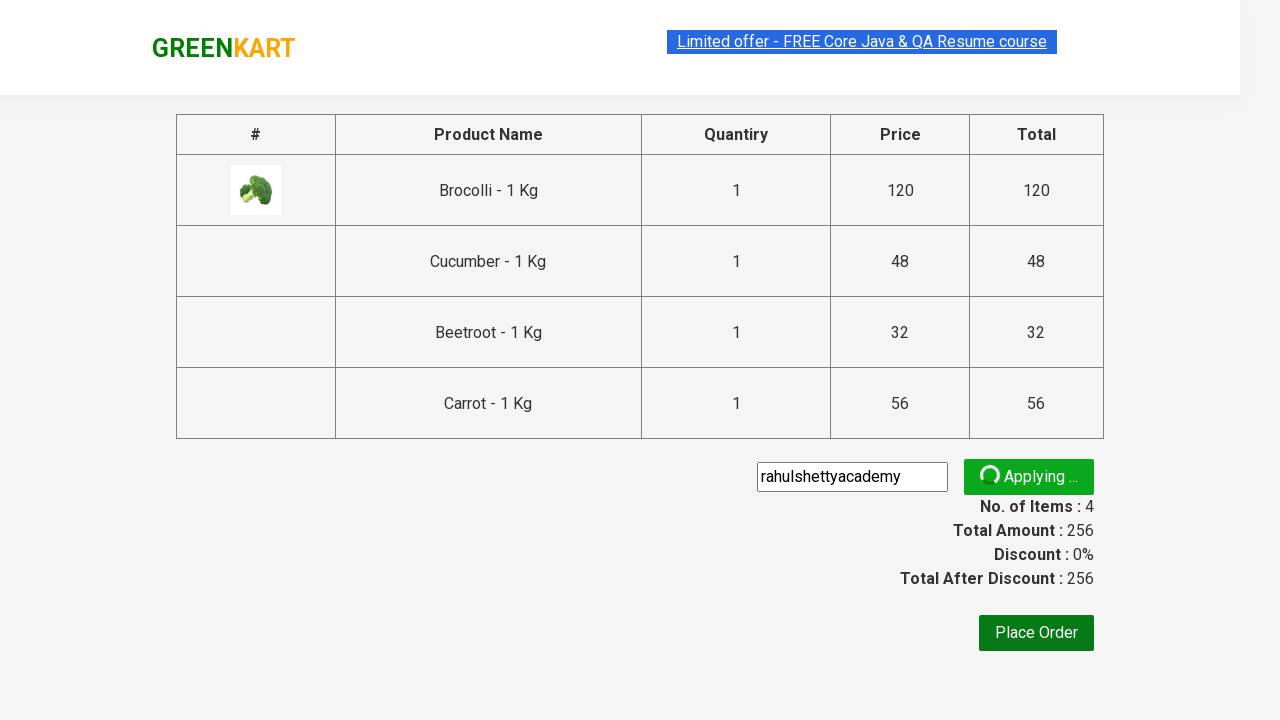

Promo code discount applied and confirmed
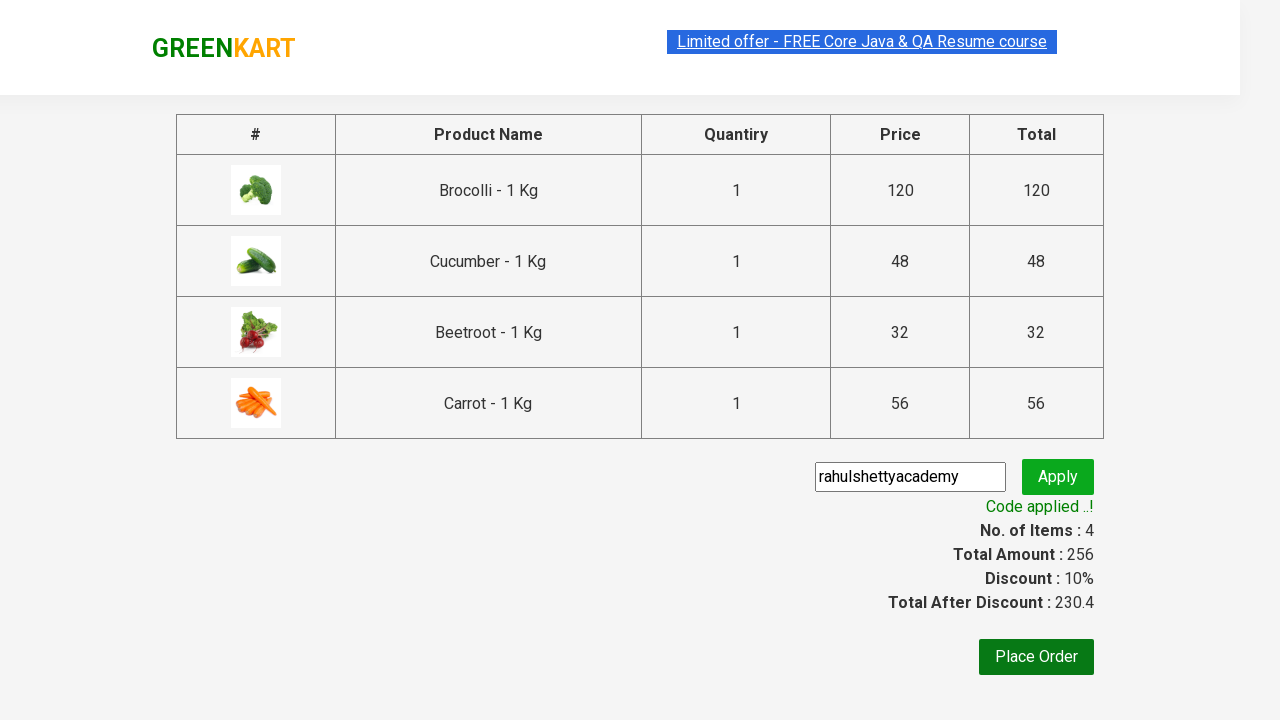

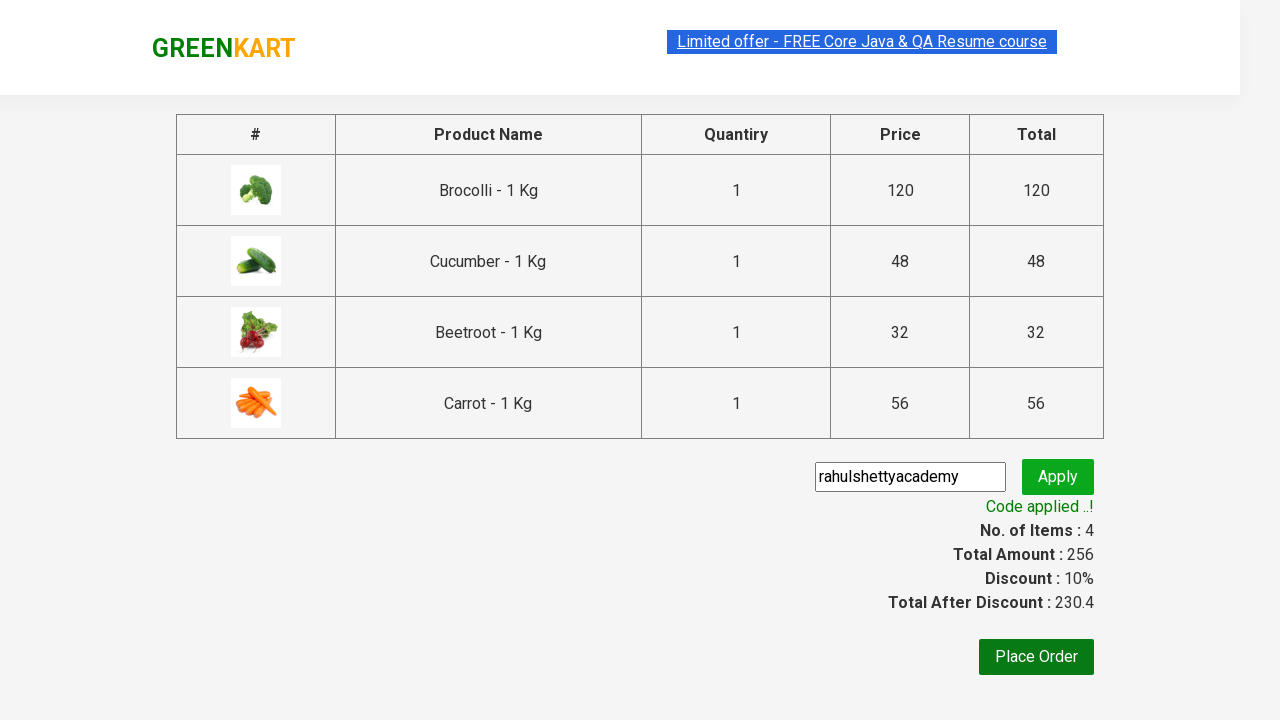